Adds a Samsung Galaxy S7 to the cart, then deletes it and verifies the item is no longer visible in the cart.

Starting URL: https://www.demoblaze.com/

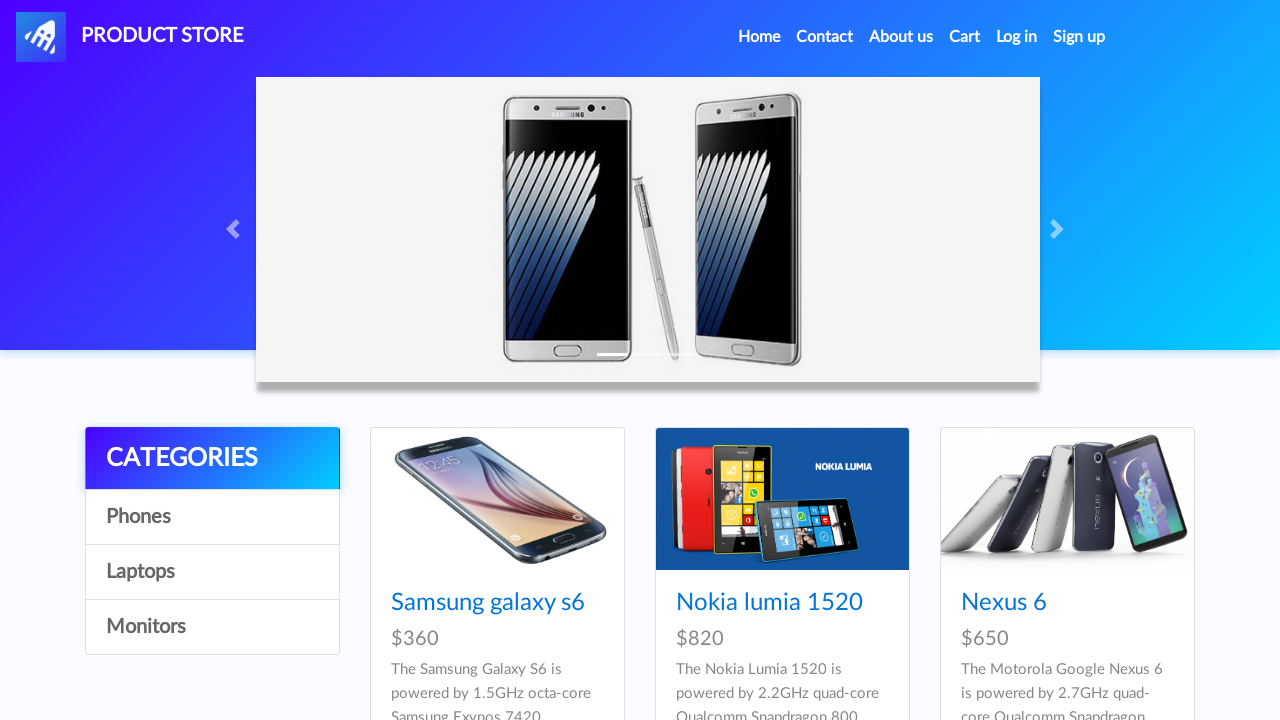

Clicked on Samsung Galaxy S7 product at (488, 361) on text=Samsung galaxy s7
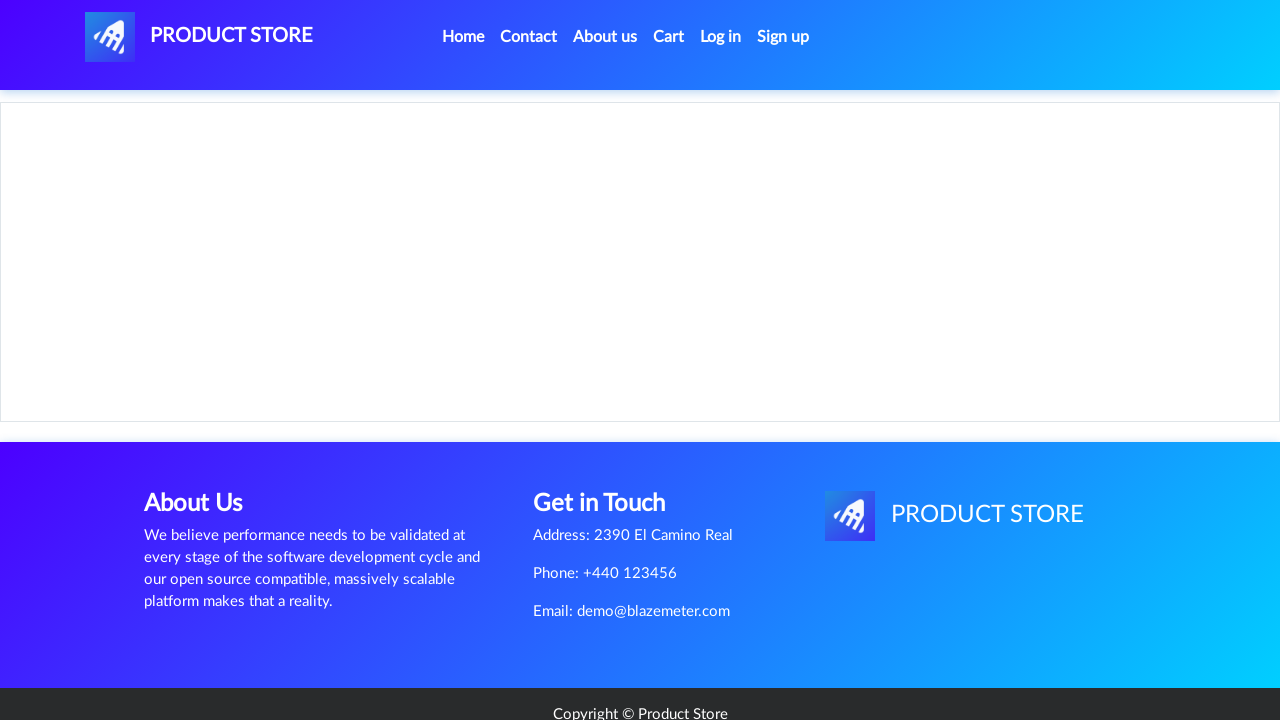

Product page loaded with product name visible
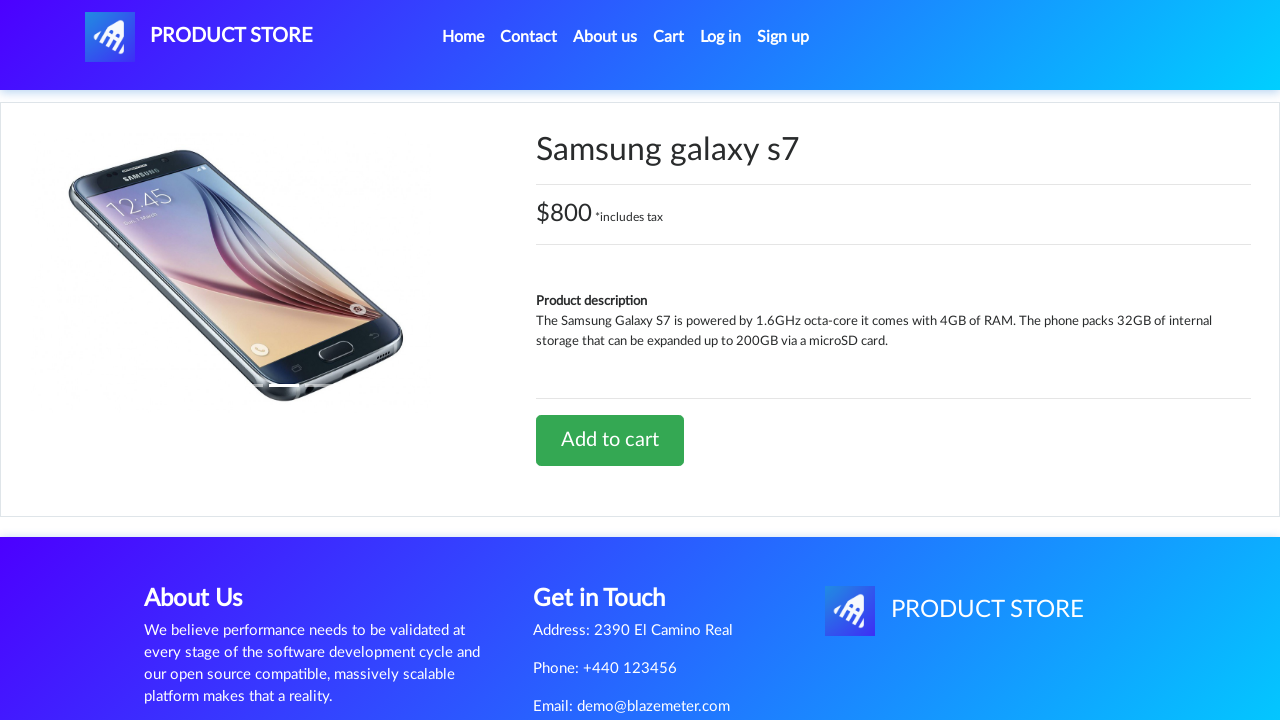

Clicked 'Add to cart' button at (610, 440) on text=Add to cart
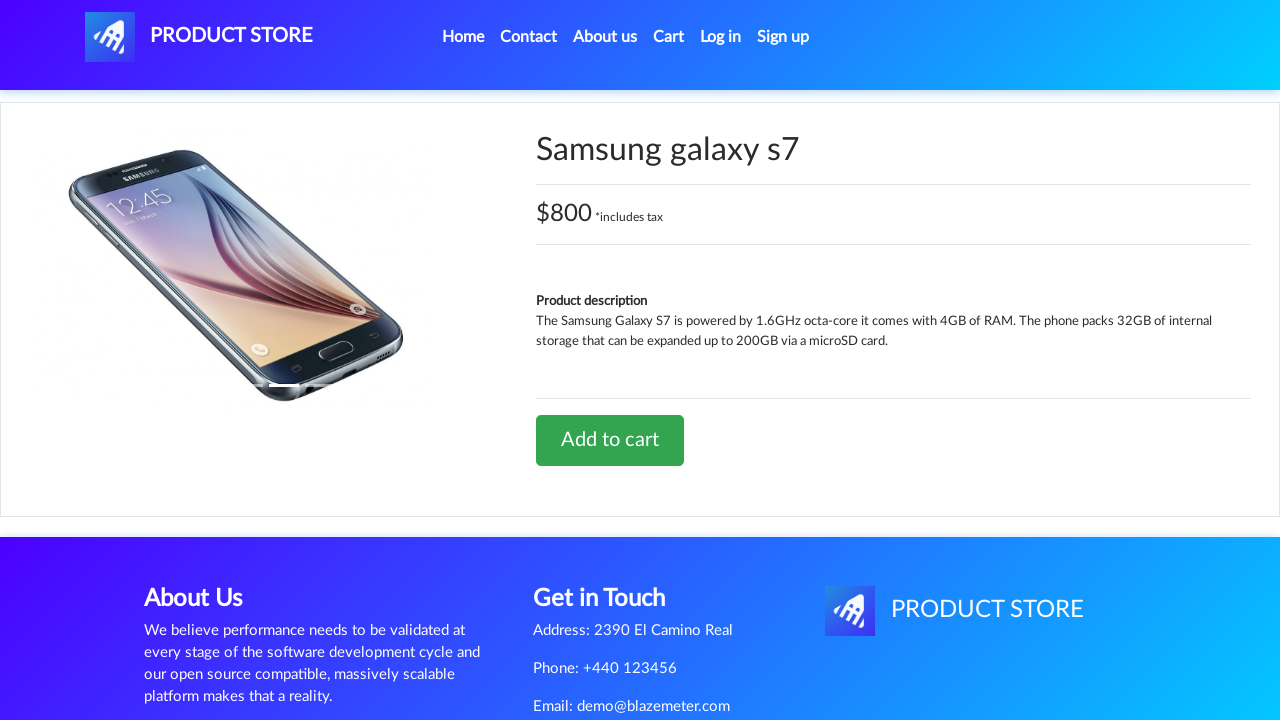

Accepted alert dialog and waited for confirmation
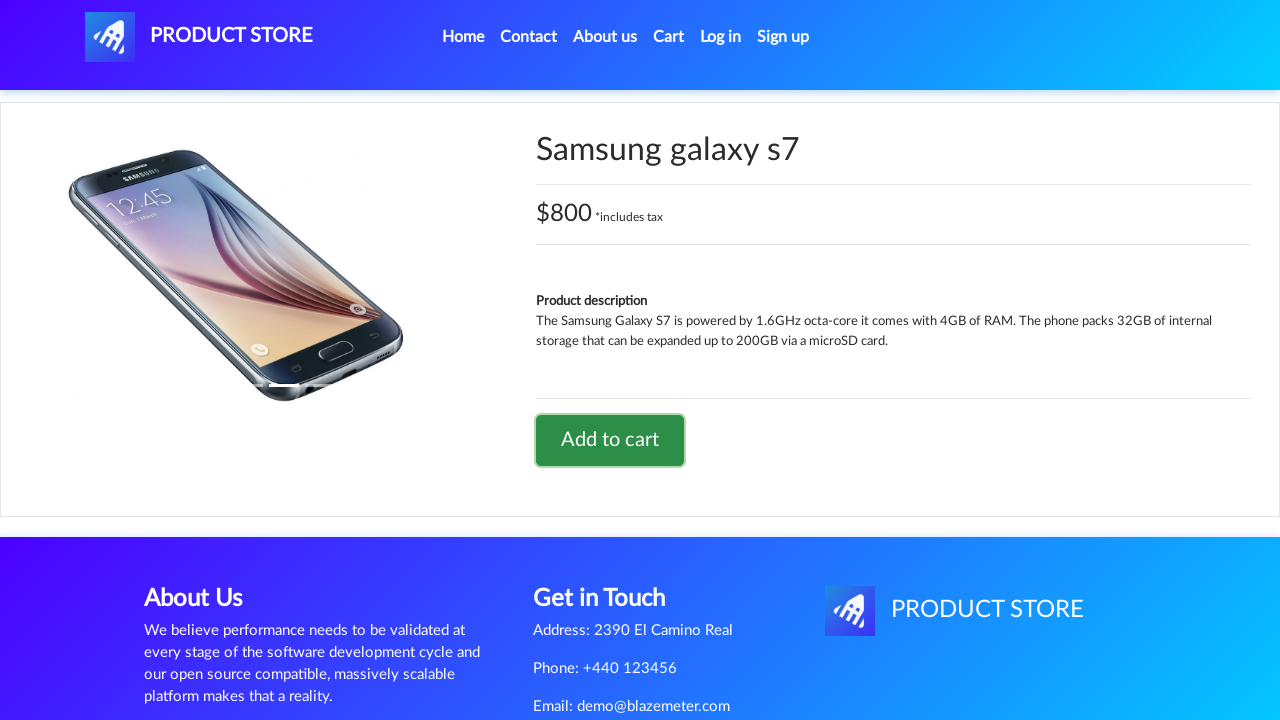

Clicked on cart navigation link at (669, 37) on #cartur
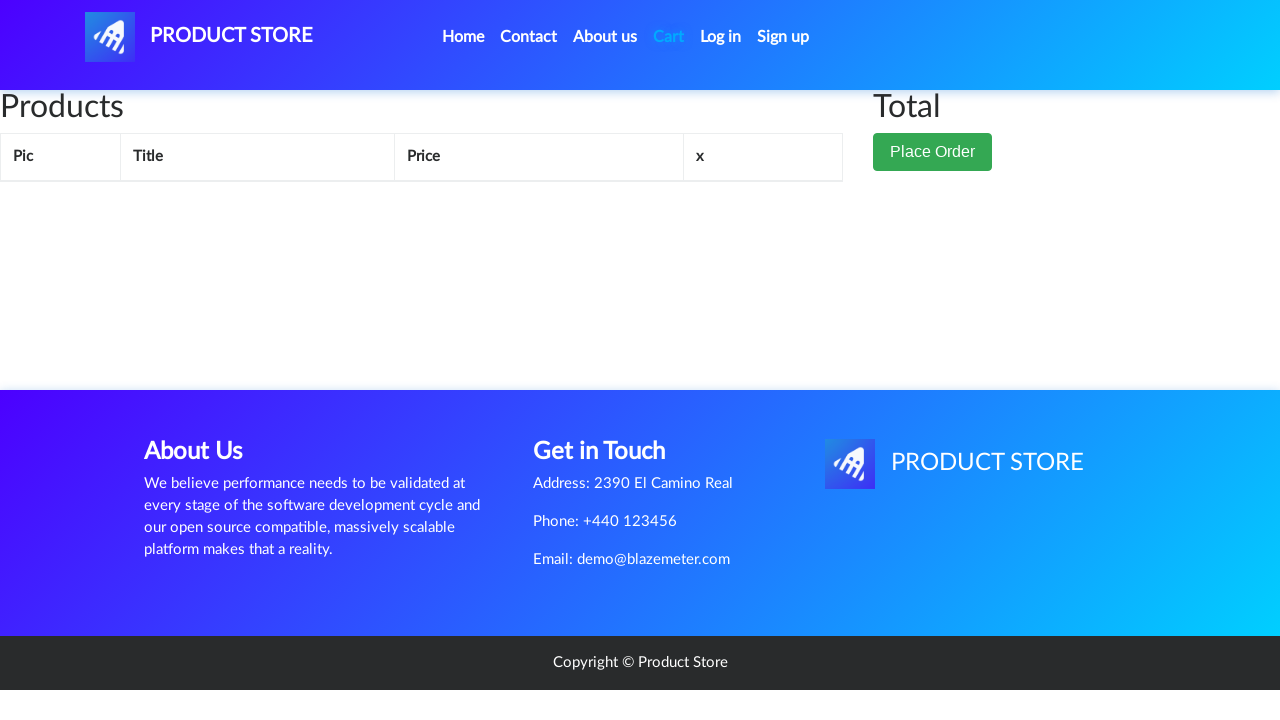

Cart page loaded with Samsung Galaxy S7 item visible
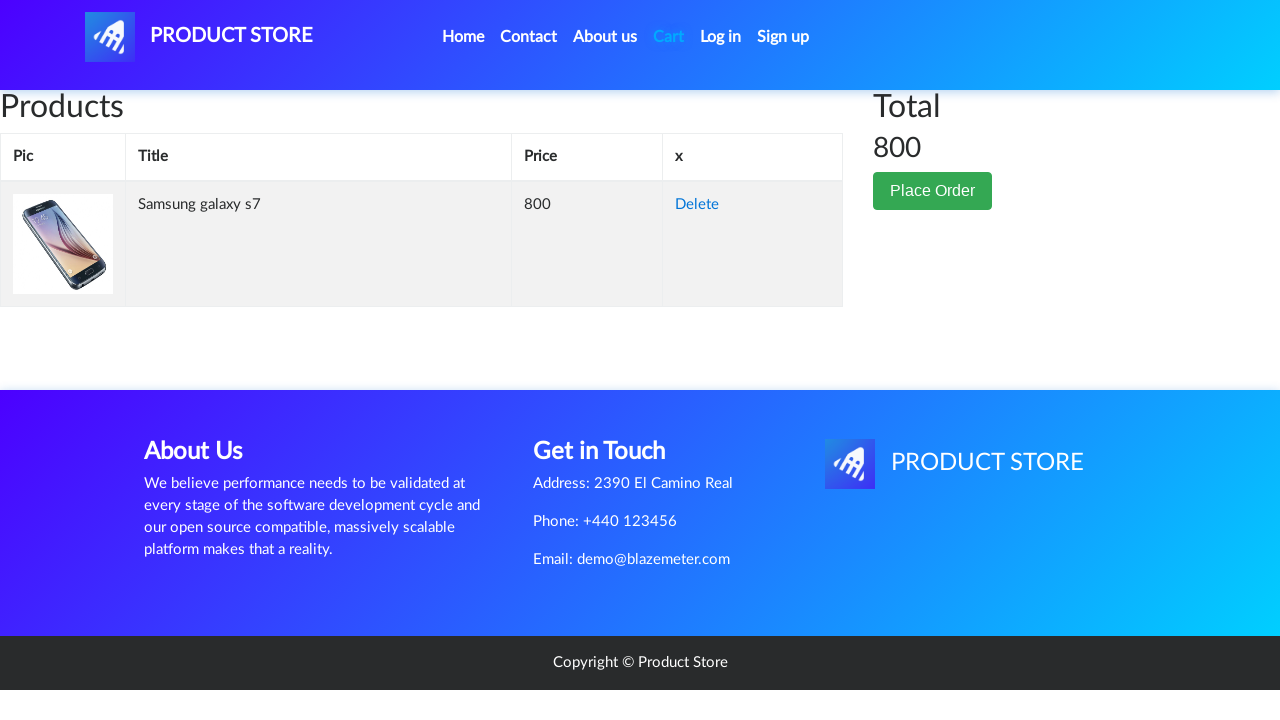

Clicked 'Delete' button to remove item from cart at (697, 205) on text=Delete
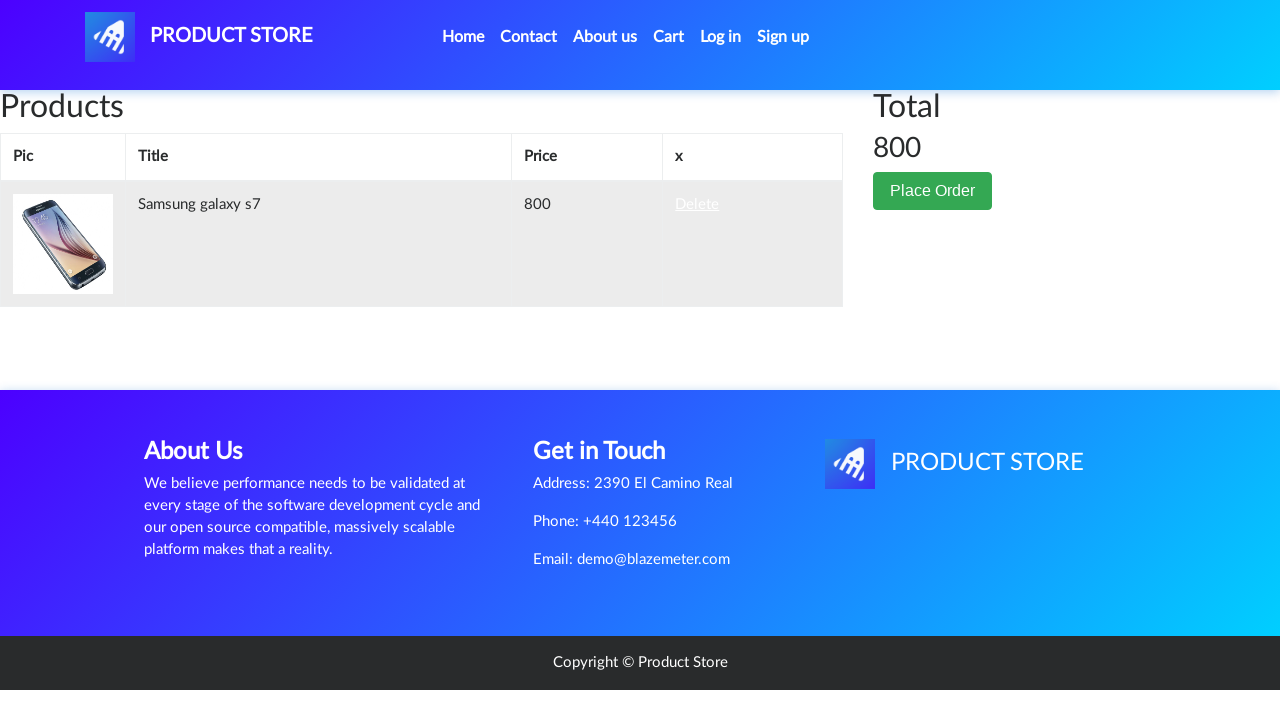

Waited for item to be removed from cart and verified it is no longer visible
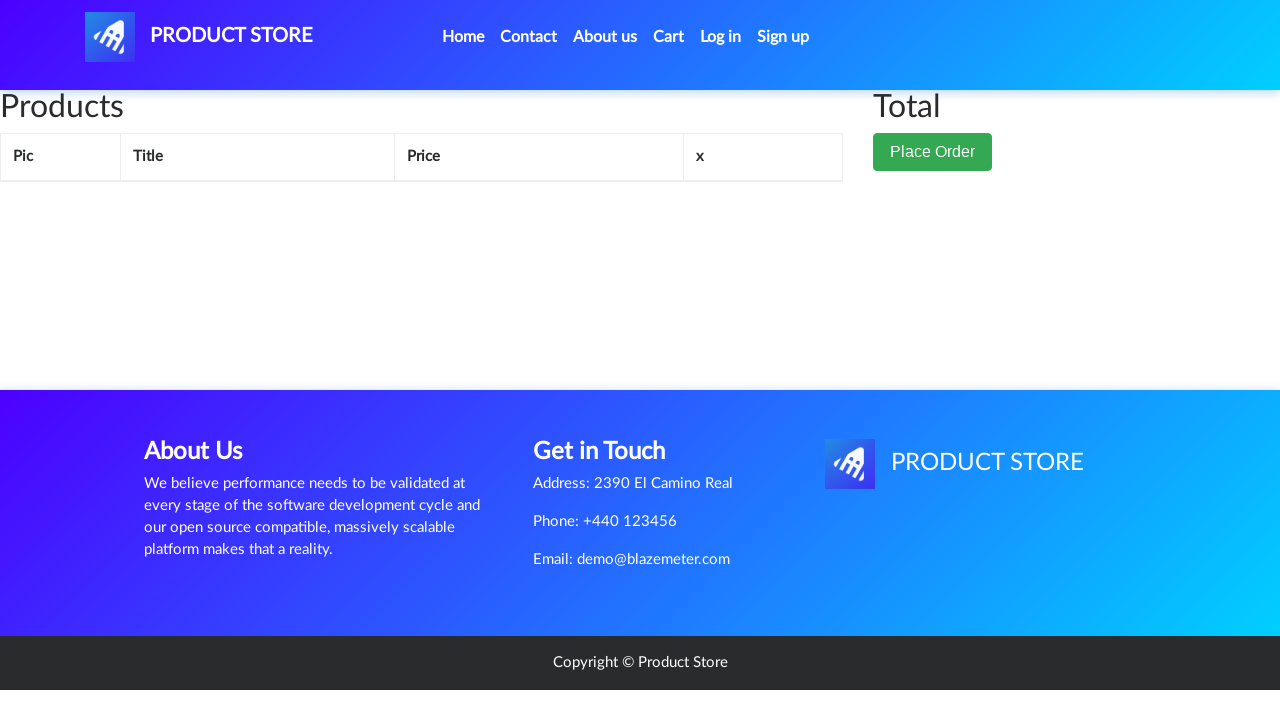

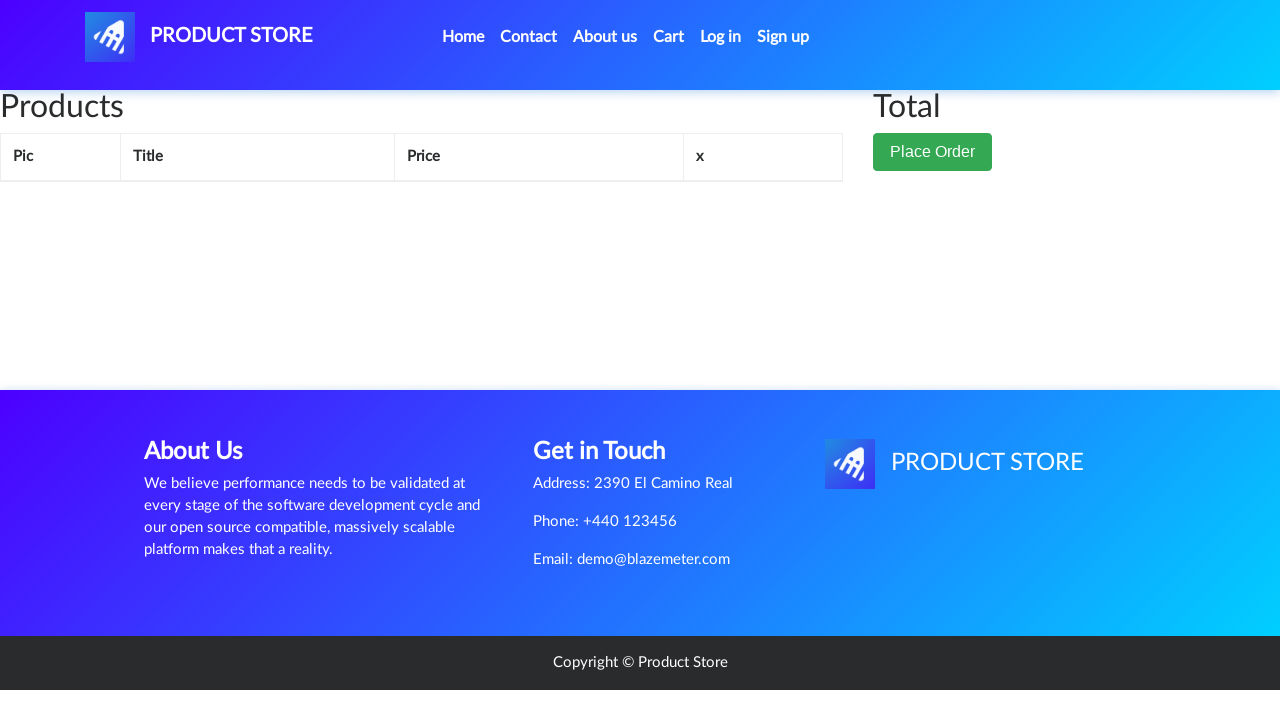